Tests click and hold functionality by selecting multiple elements through drag selection on a jQuery selectable widget

Starting URL: https://automationfc.github.io/jquery-selectable/

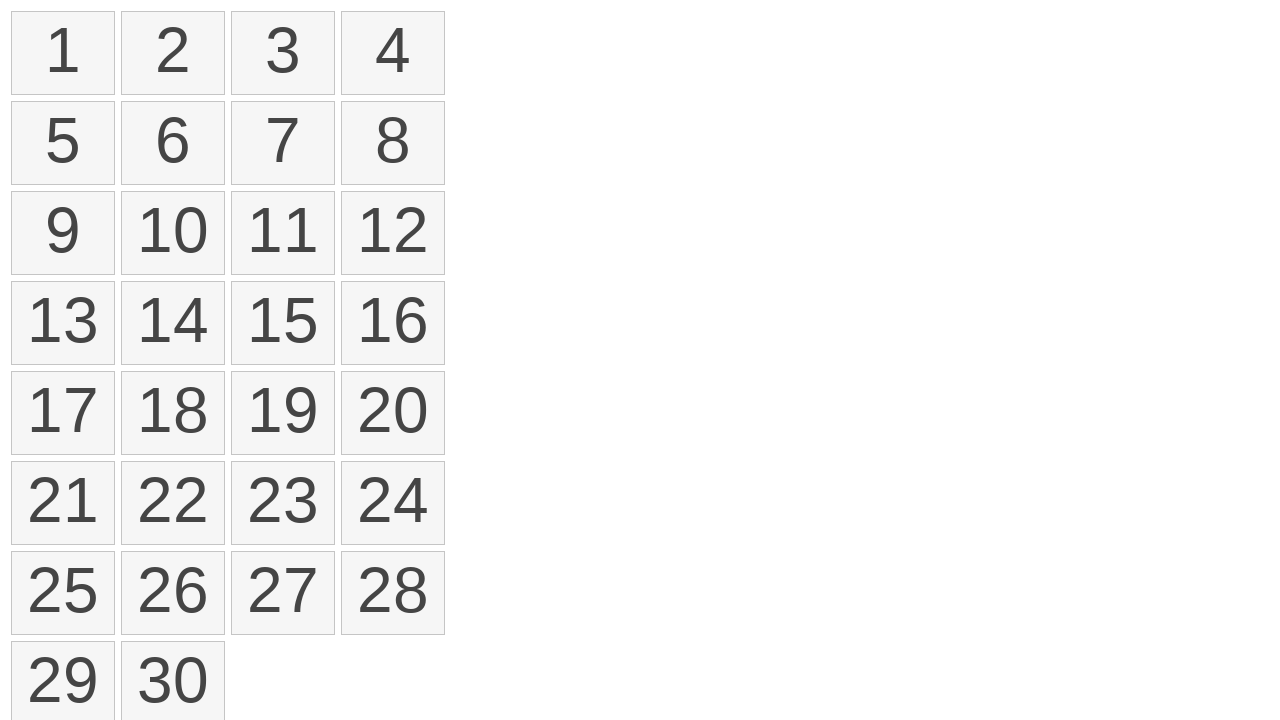

Waited for selectable list items to load
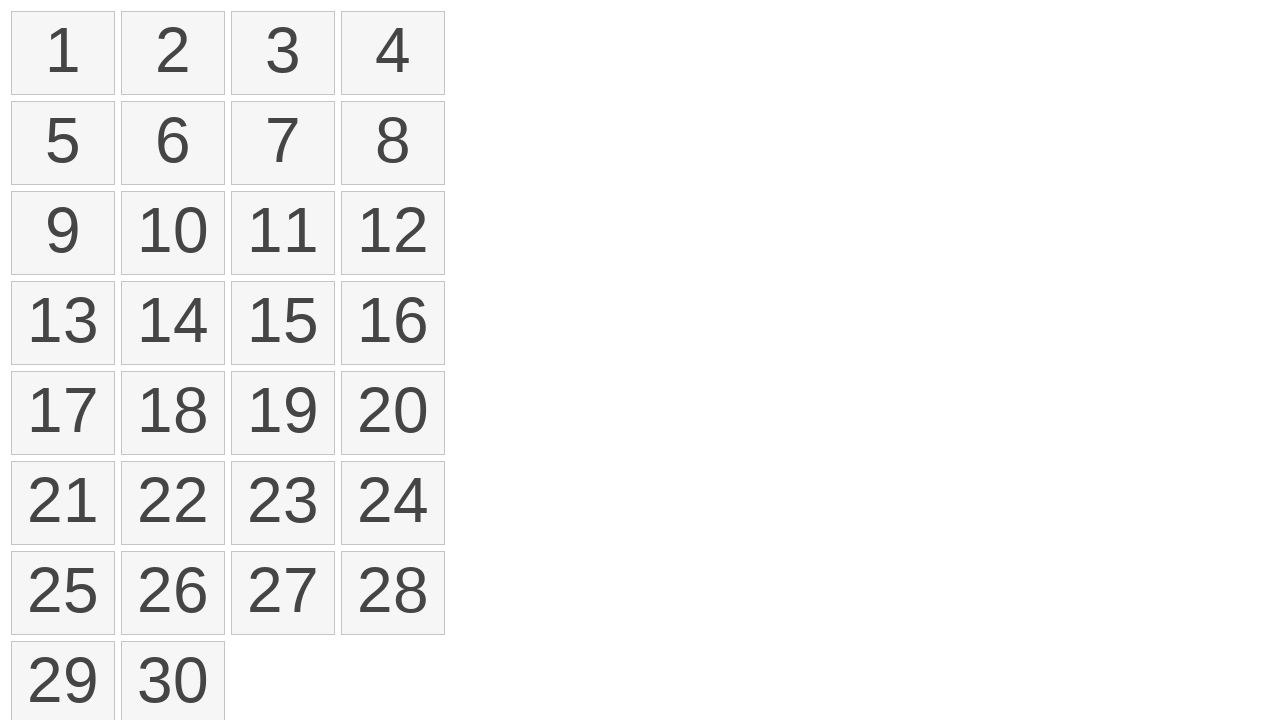

Located first selectable element
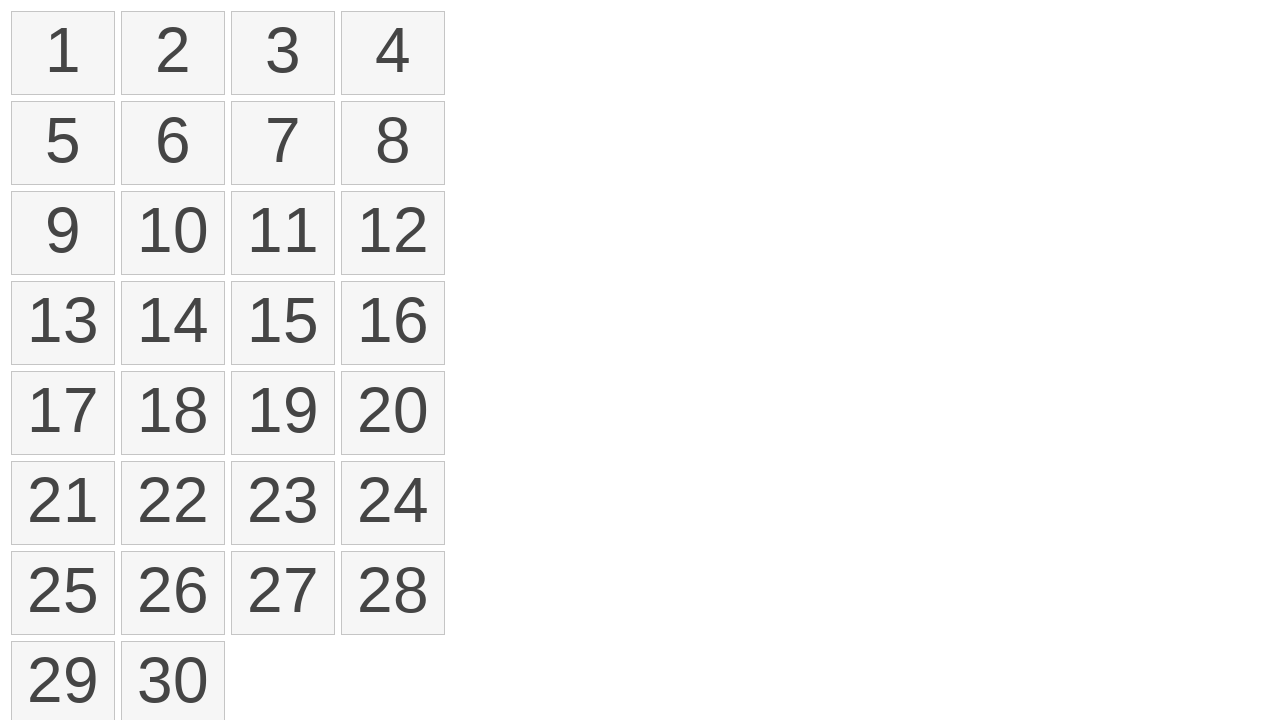

Located fourth selectable element
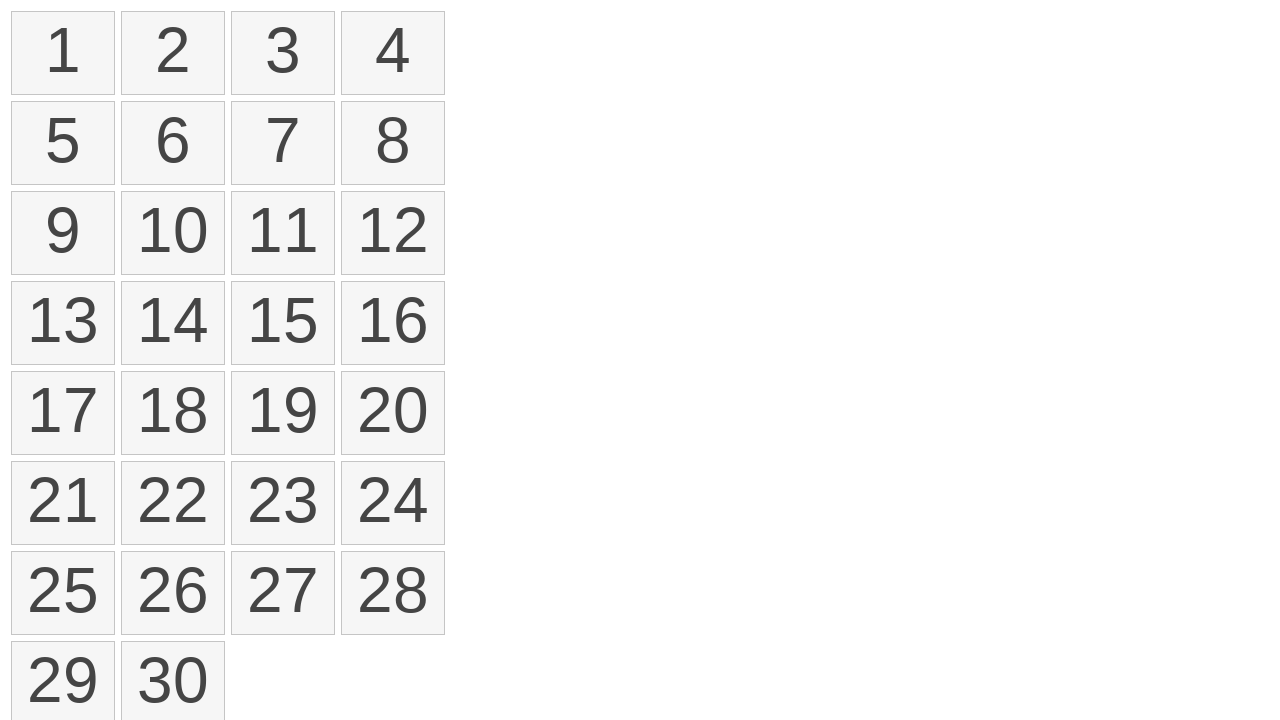

Retrieved bounding box of first element
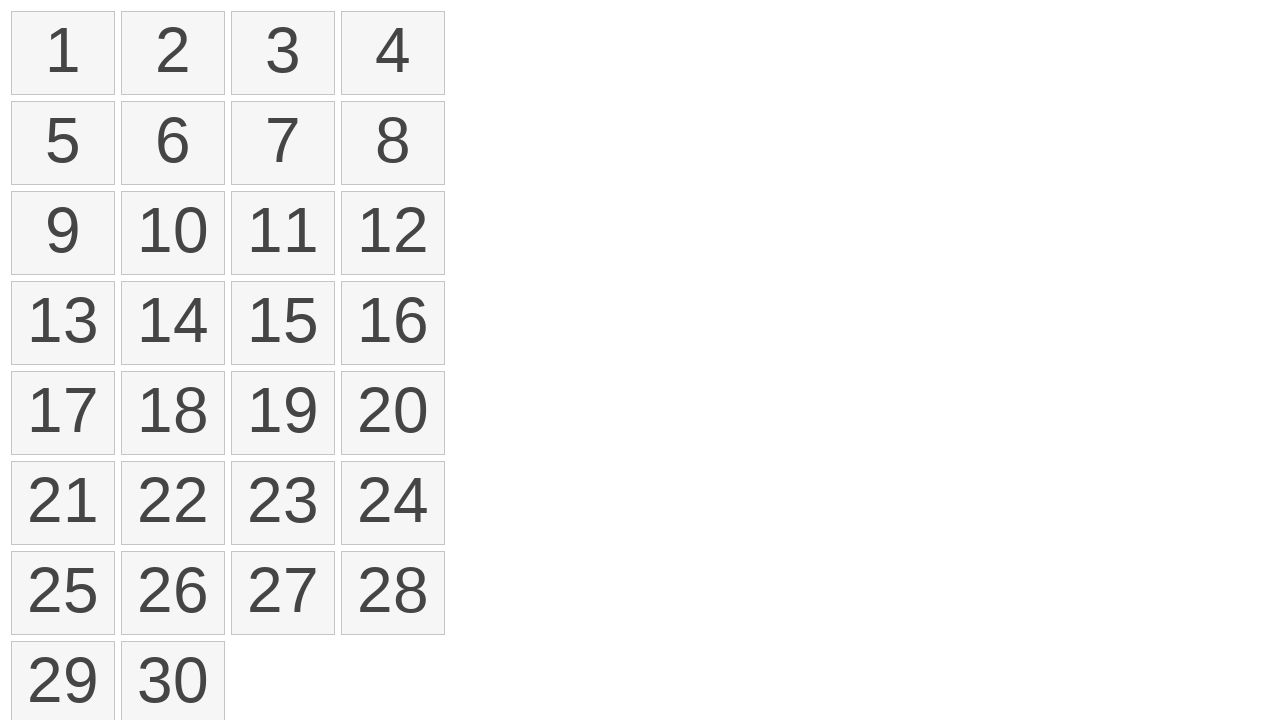

Retrieved bounding box of fourth element
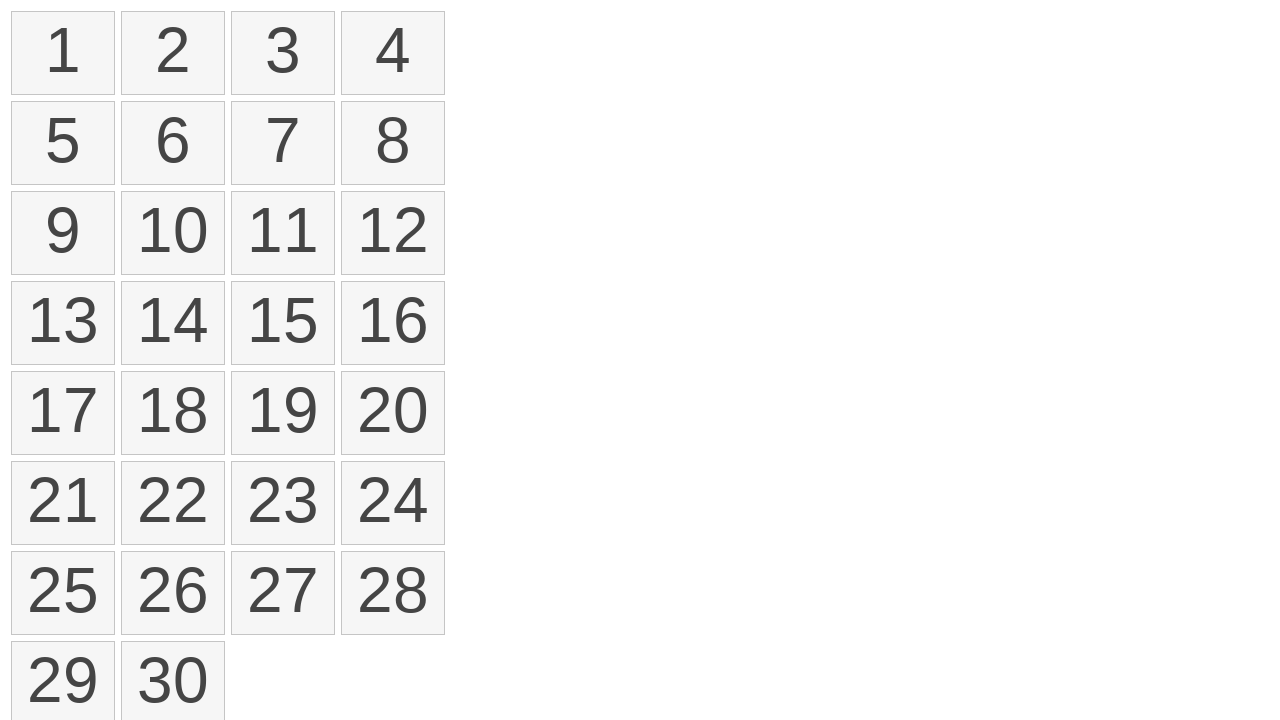

Moved mouse to center of first element at (63, 53)
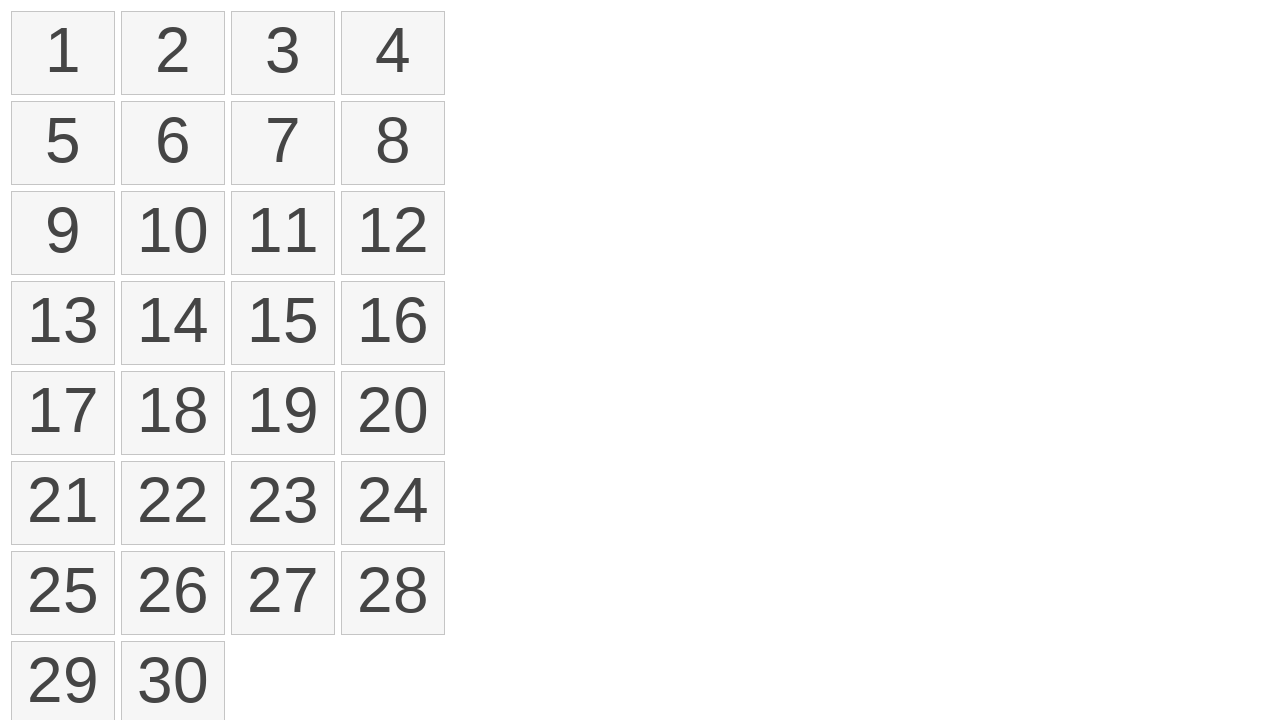

Pressed mouse button down to start drag at (63, 53)
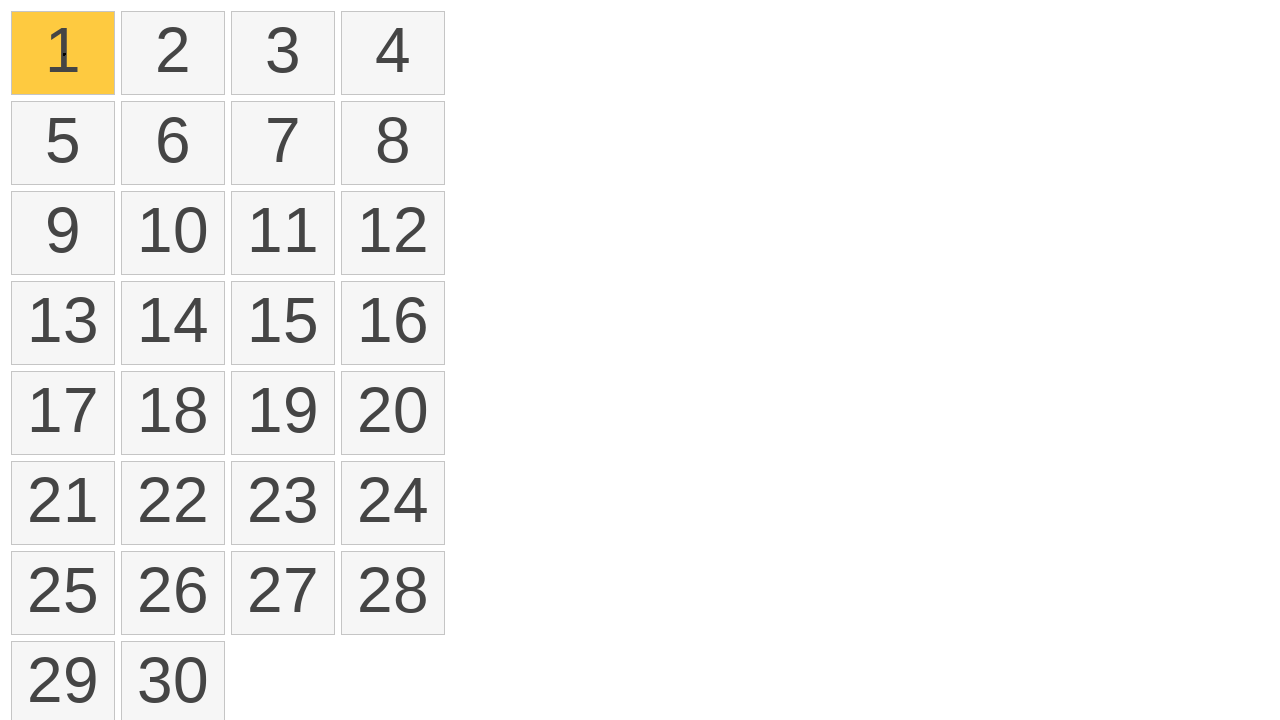

Dragged mouse to center of fourth element at (393, 53)
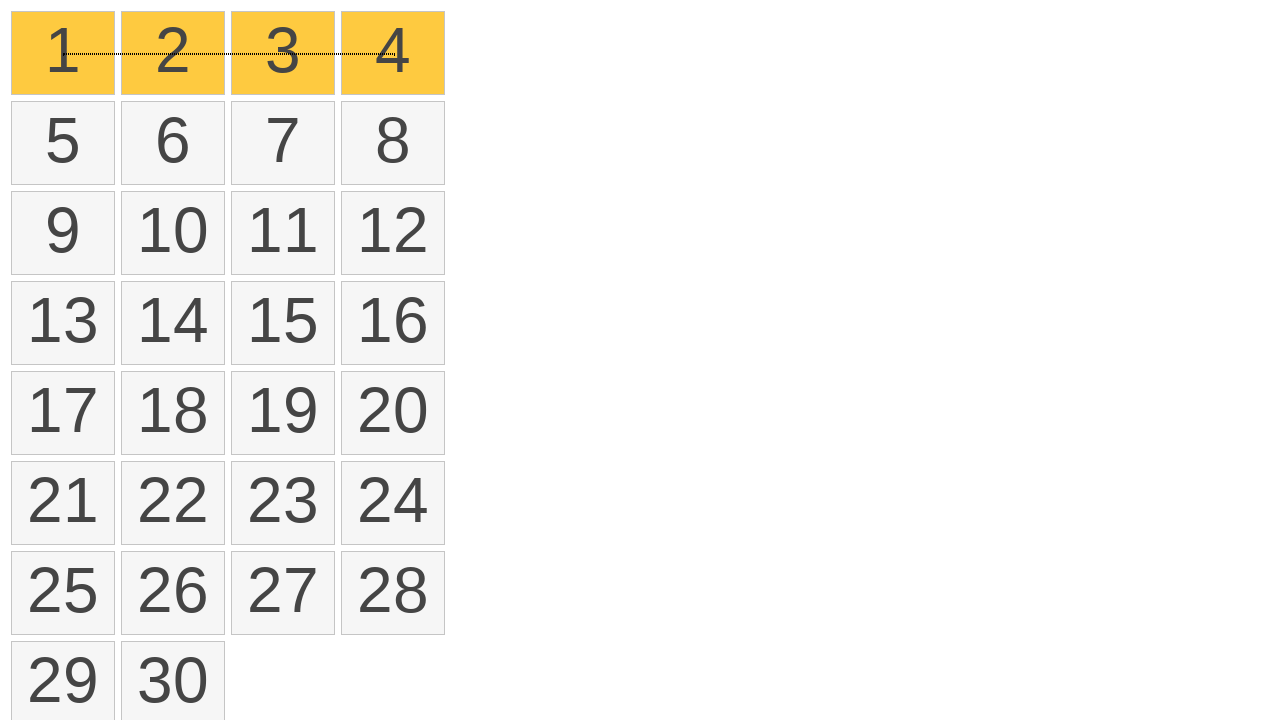

Released mouse button to complete drag selection at (393, 53)
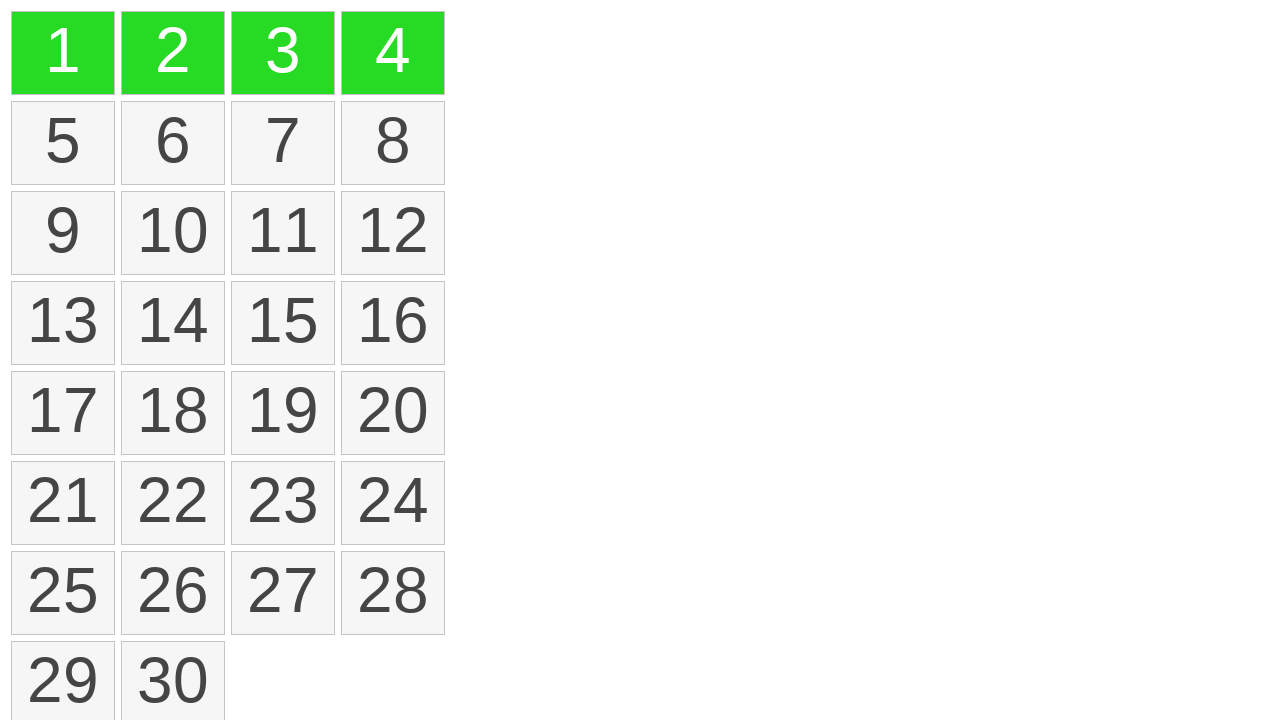

Verified that selected elements are marked with ui-selected class
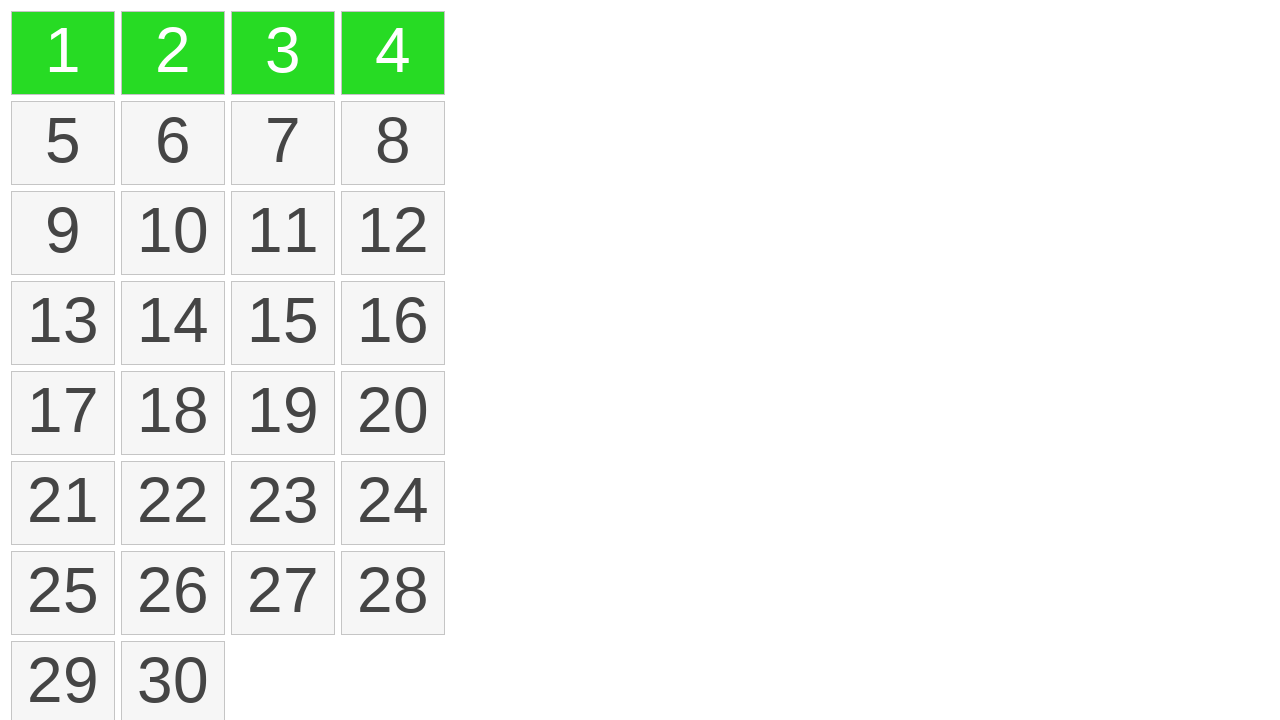

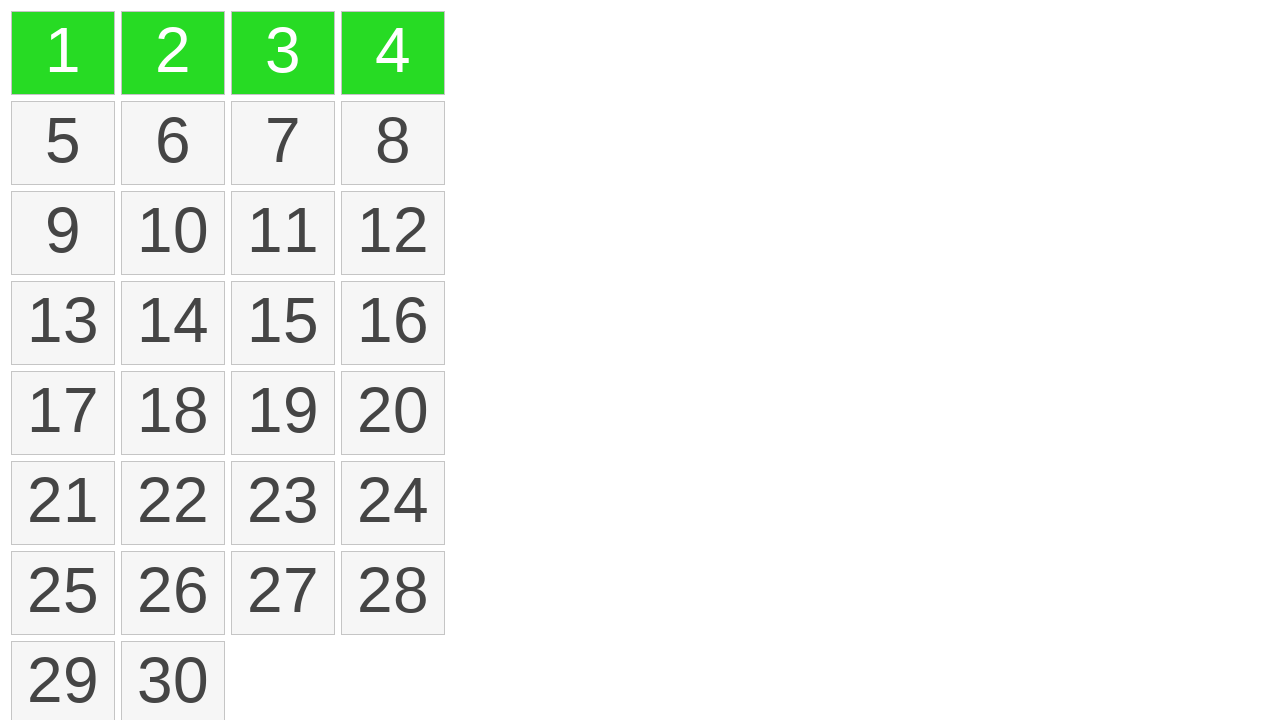